Tests a math challenge form by reading a value from the page, calculating a mathematical result (log of absolute value of 12 * sin(x)), filling it into the form, checking a checkbox, selecting a radio button, and submitting.

Starting URL: https://suninjuly.github.io/math.html

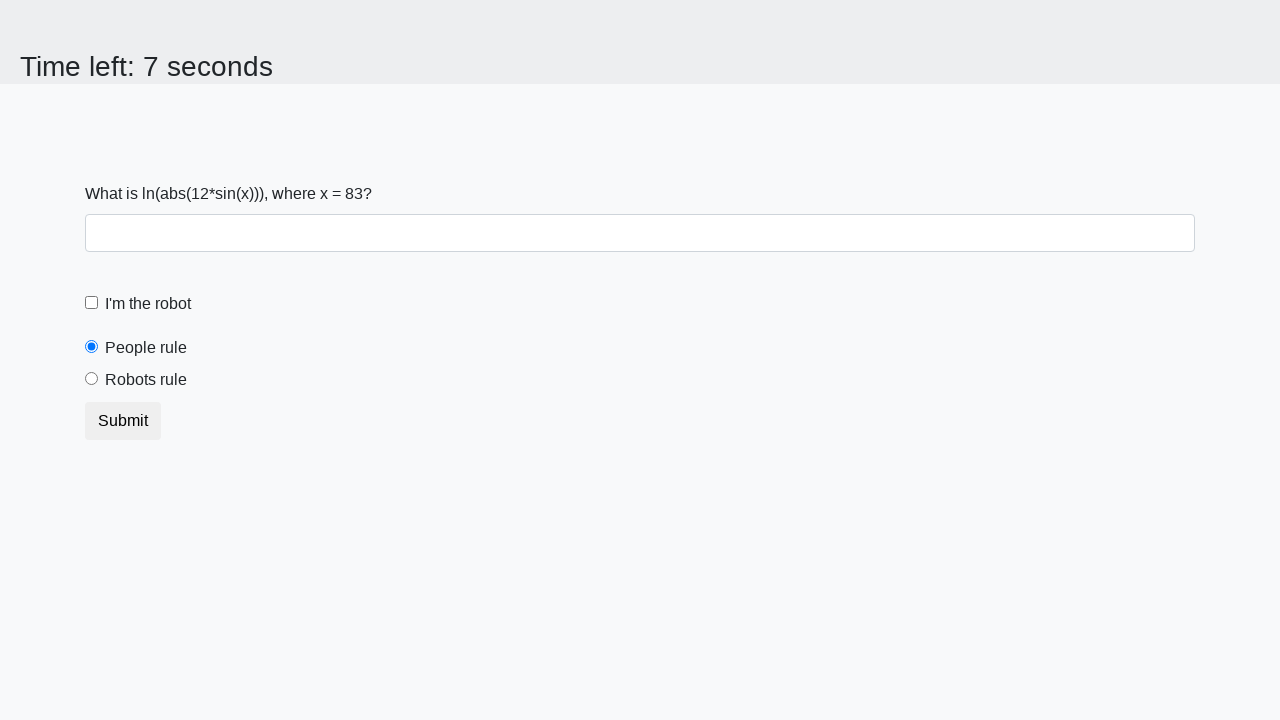

Read x value from page element #input_value
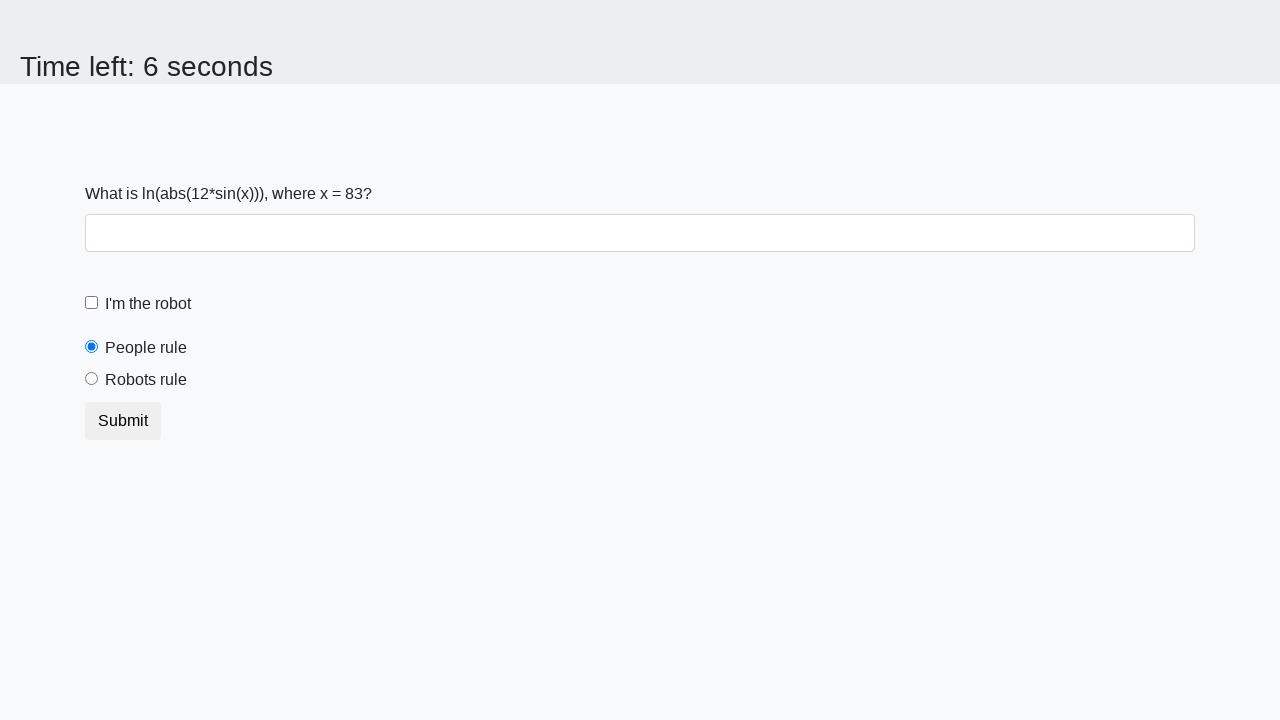

Calculated result: log(abs(12 * sin(83))) = 2.45275989662158
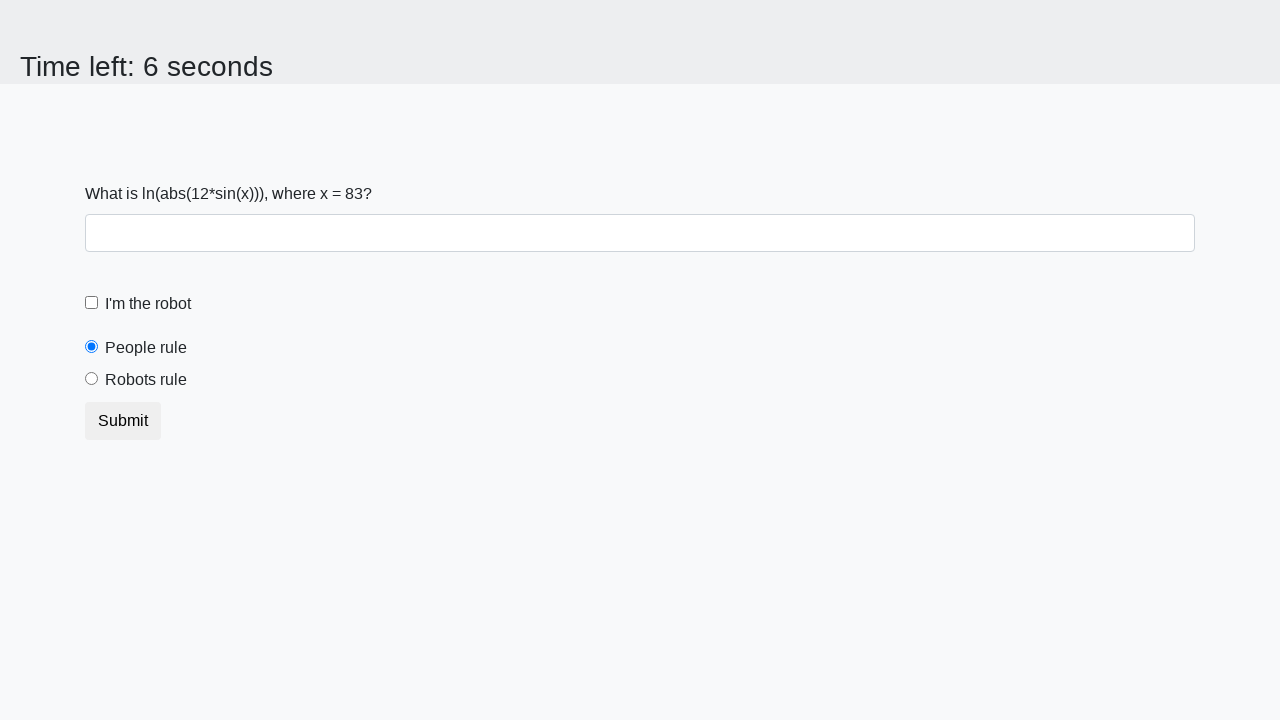

Filled form control with calculated answer on .form-control
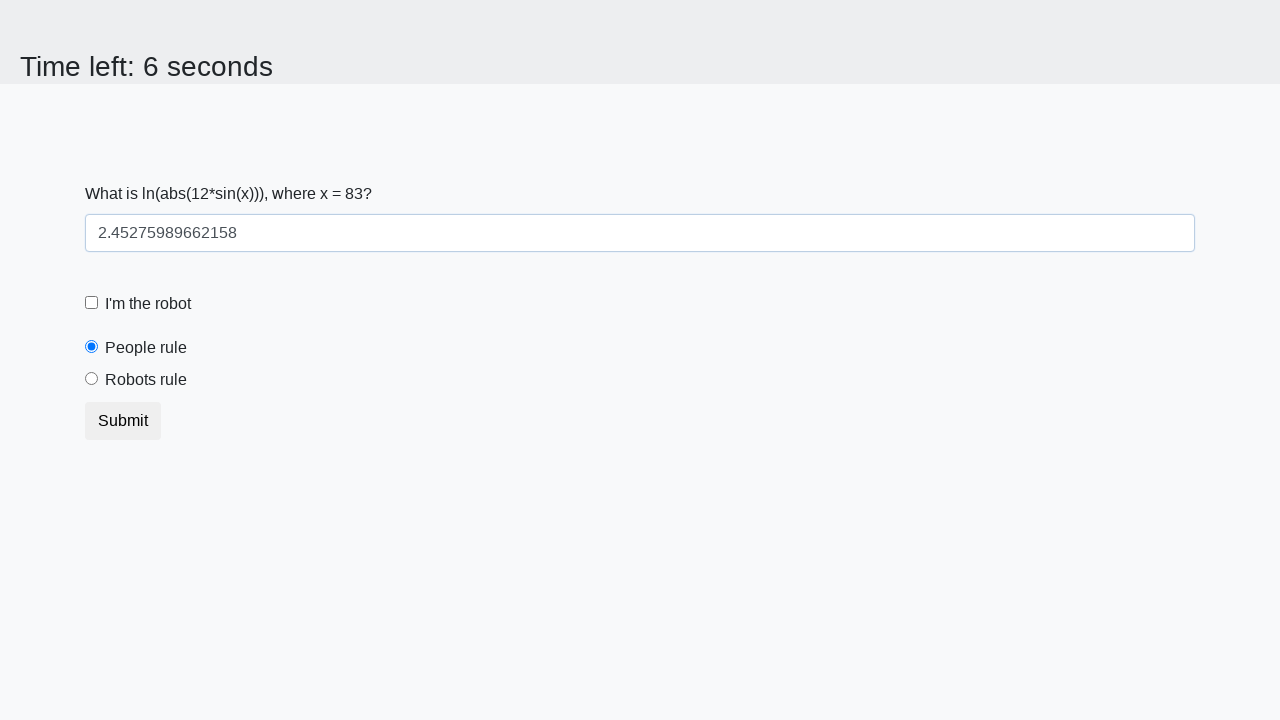

Clicked robot checkbox label to check it at (148, 304) on label[for='robotCheckbox']
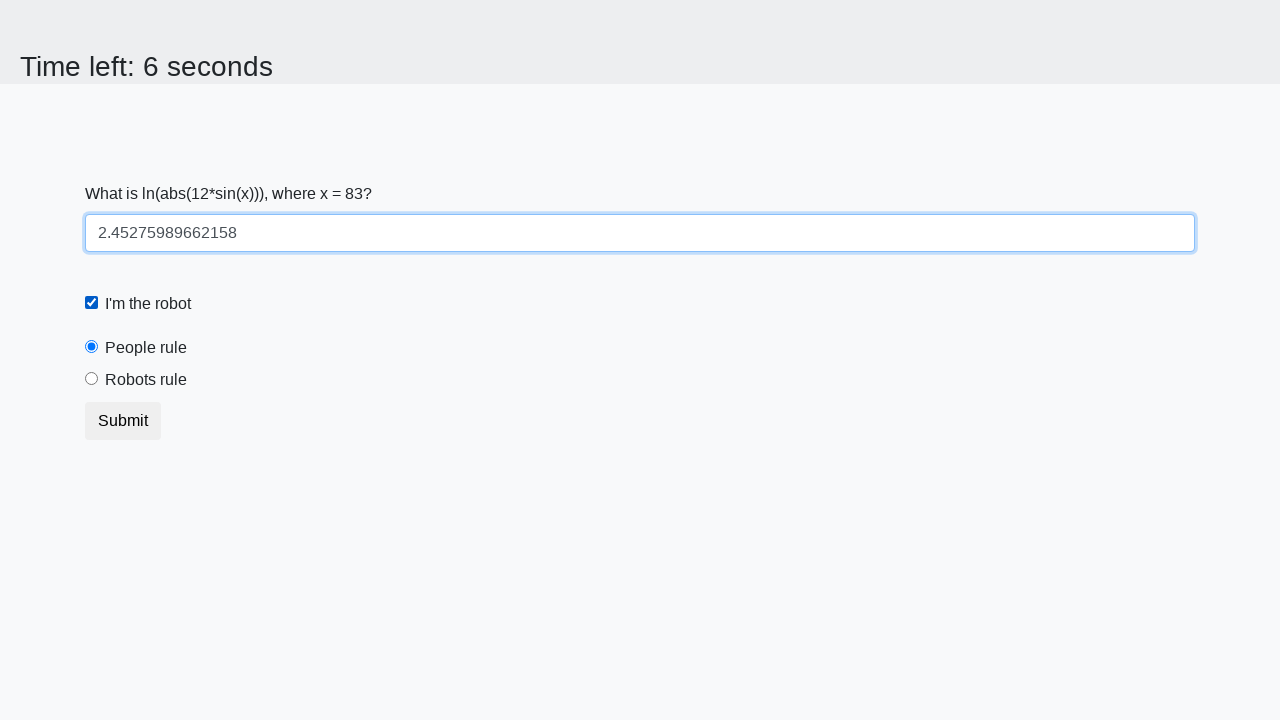

Clicked 'robots rule' radio button label to select it at (146, 380) on label[for='robotsRule']
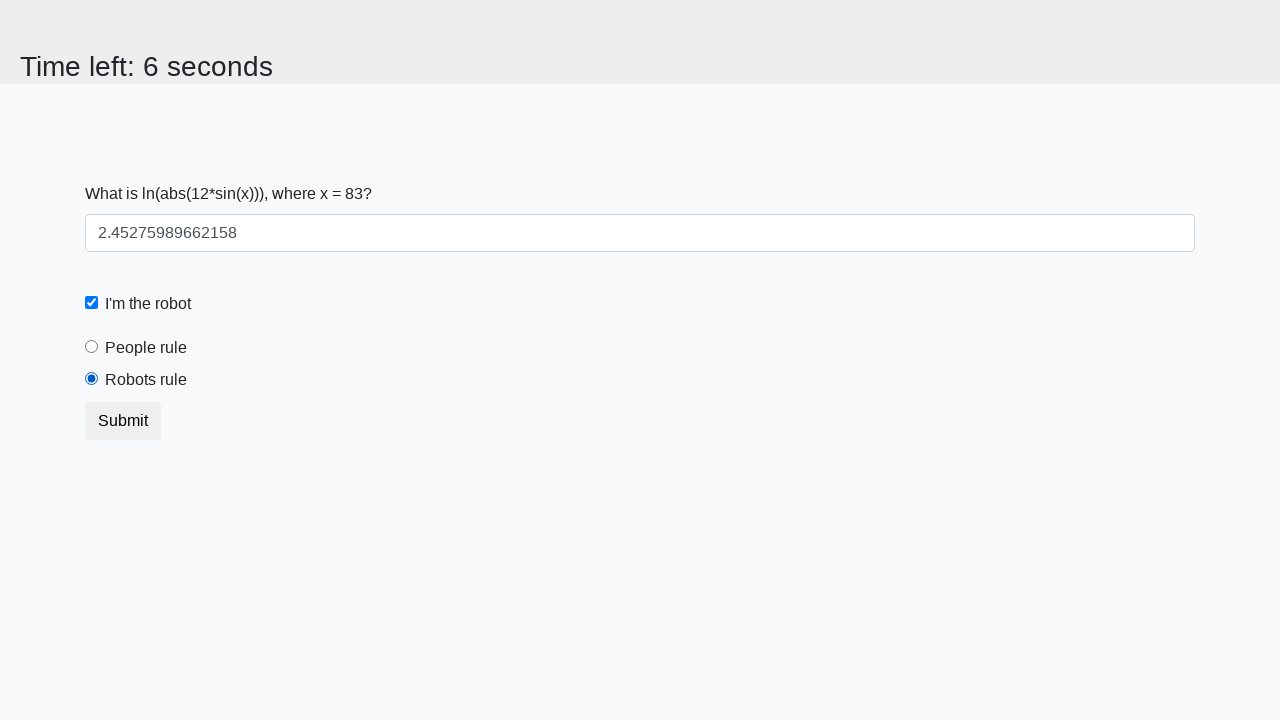

Clicked submit button to submit the math form at (123, 421) on button.btn
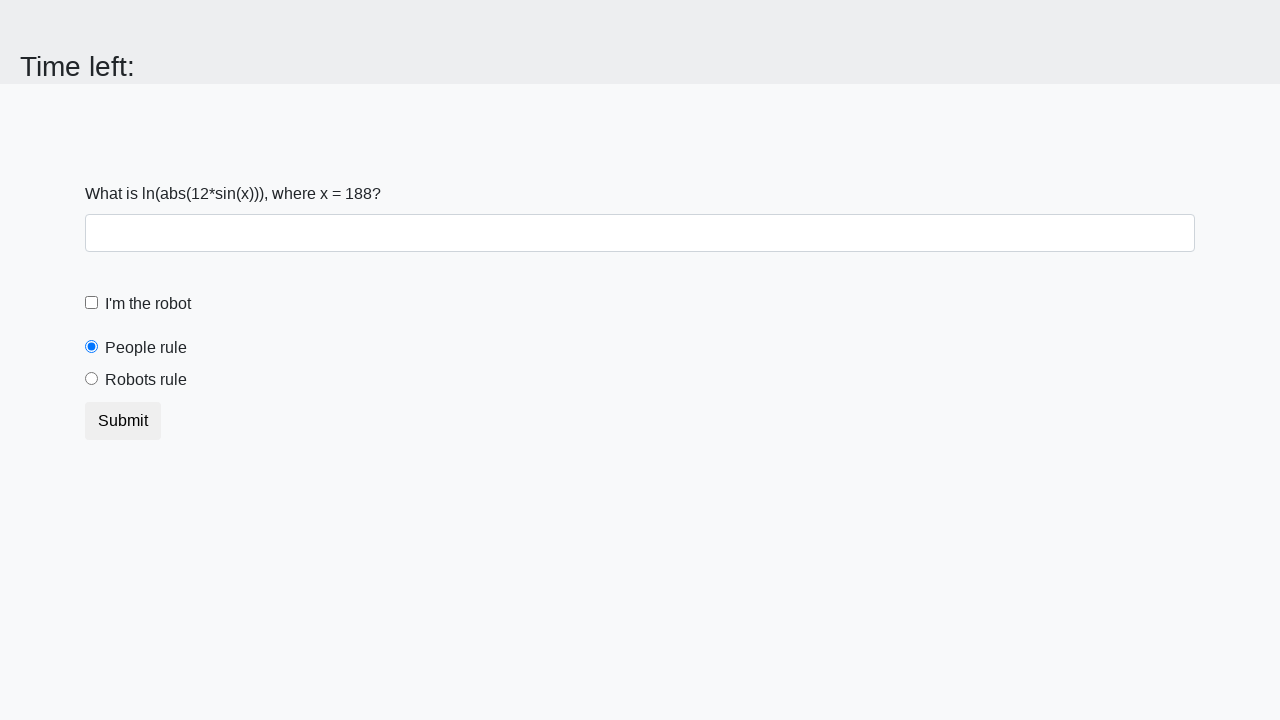

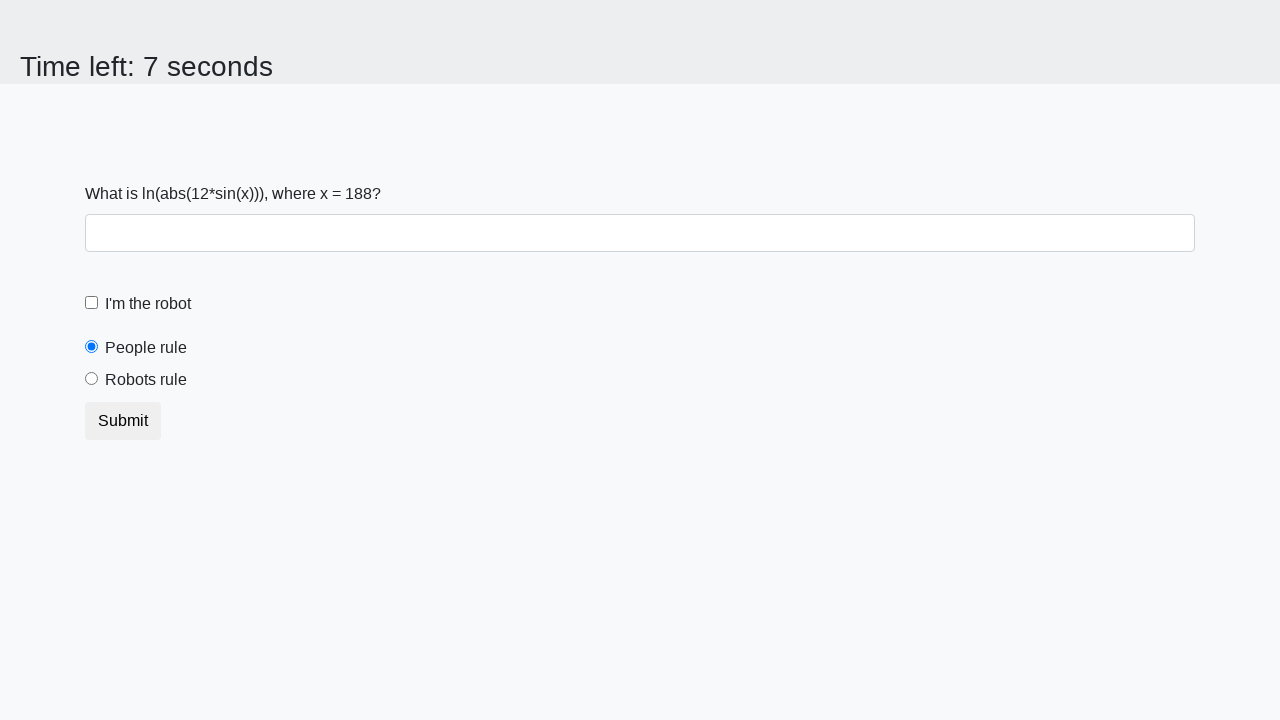